Navigates to Ozon.ru website and interacts with the page by finding all links on the page

Starting URL: https://www.ozon.ru/

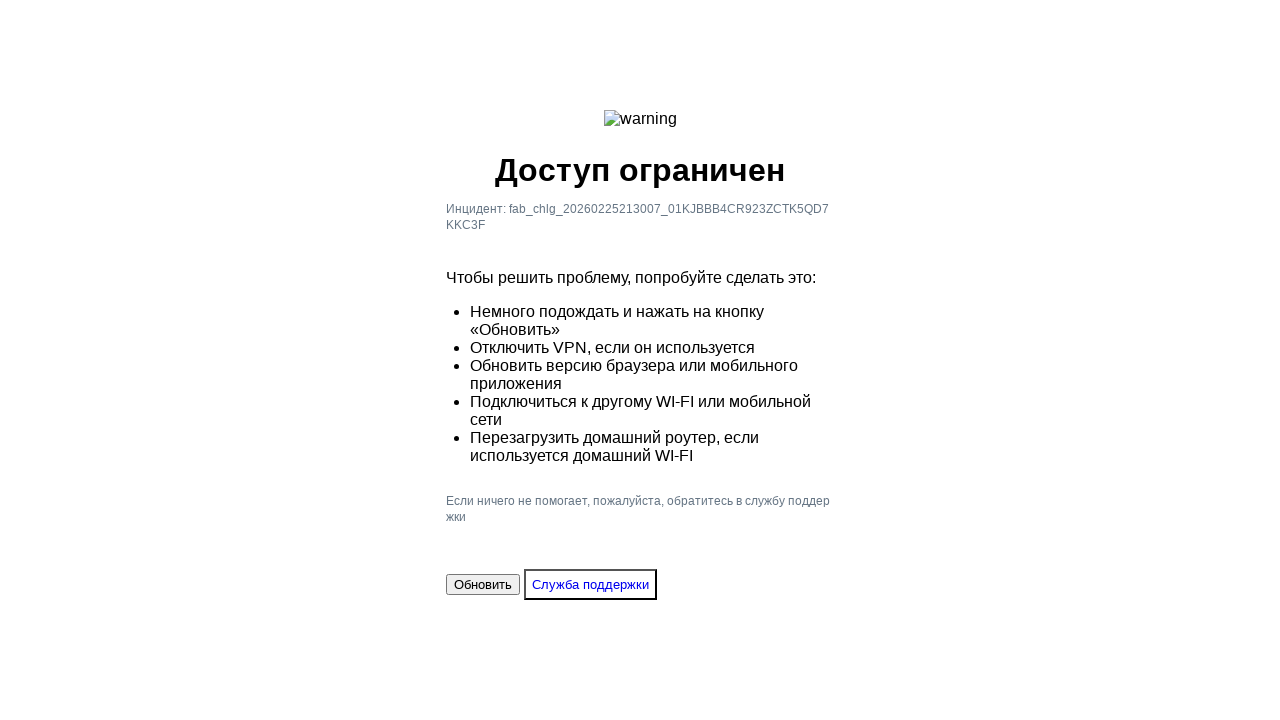

Navigated to https://www.ozon.ru/
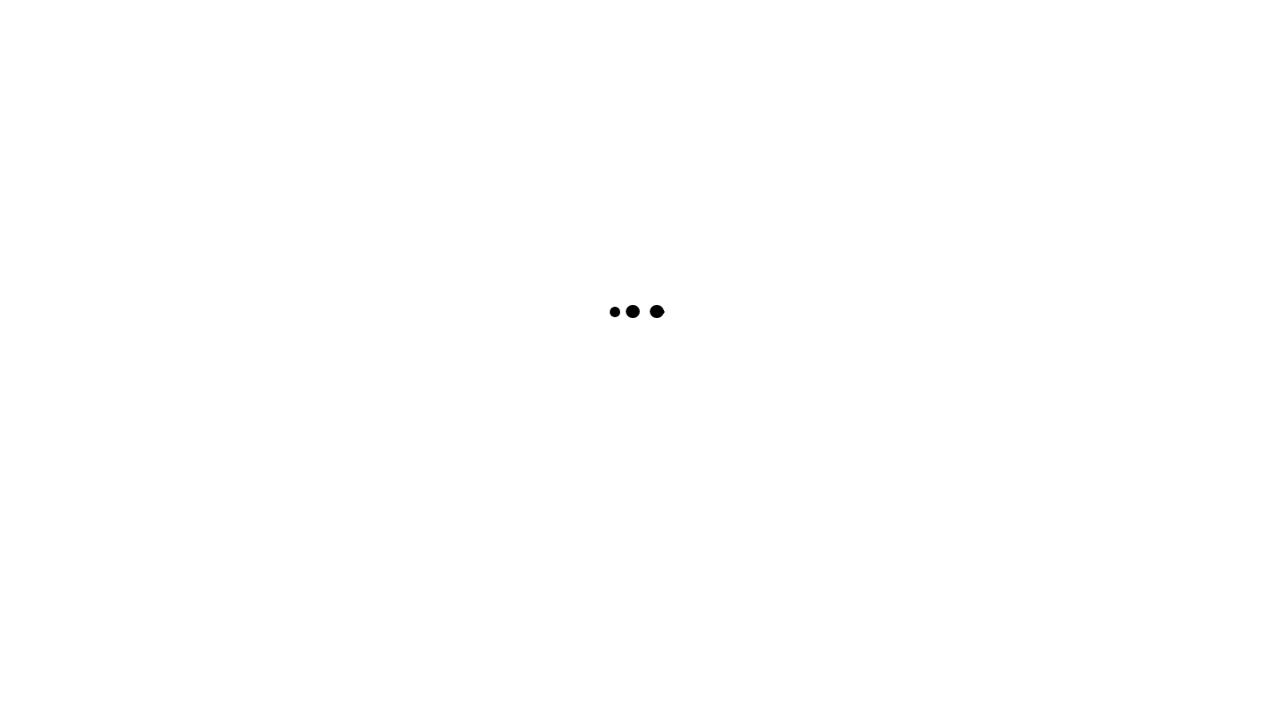

Waited for links to be visible on the page
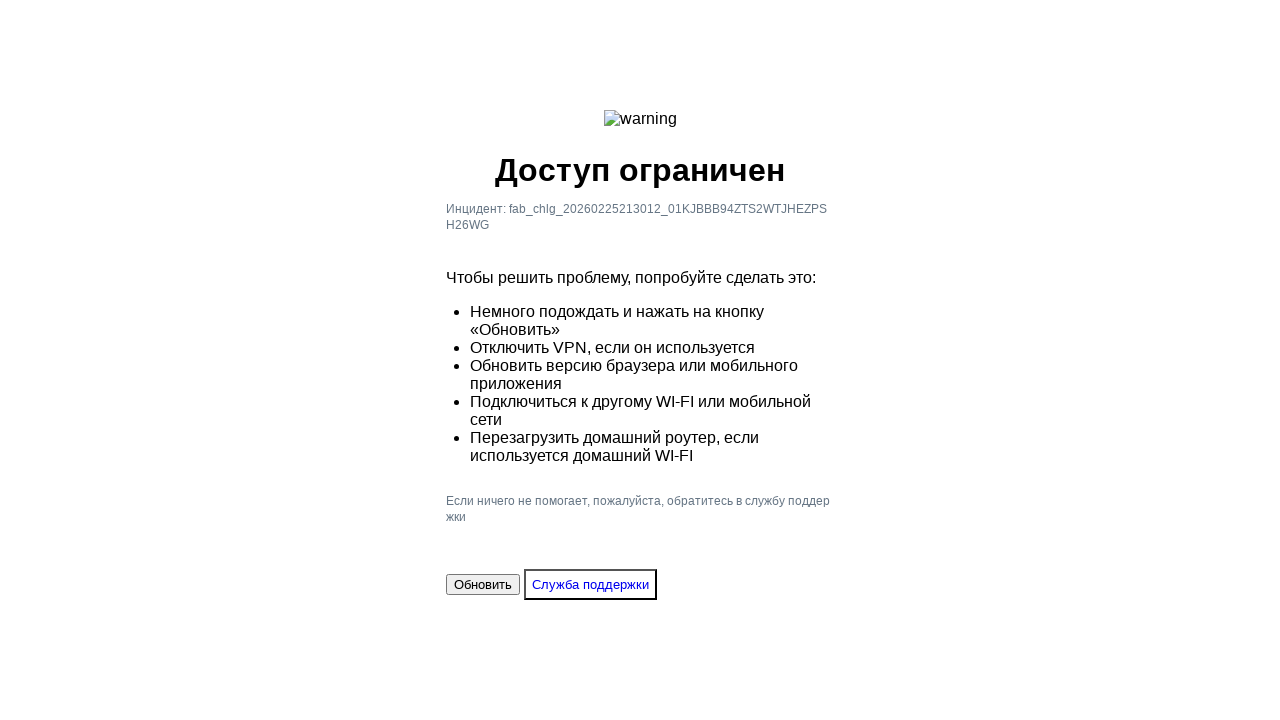

Found 1 links on the page
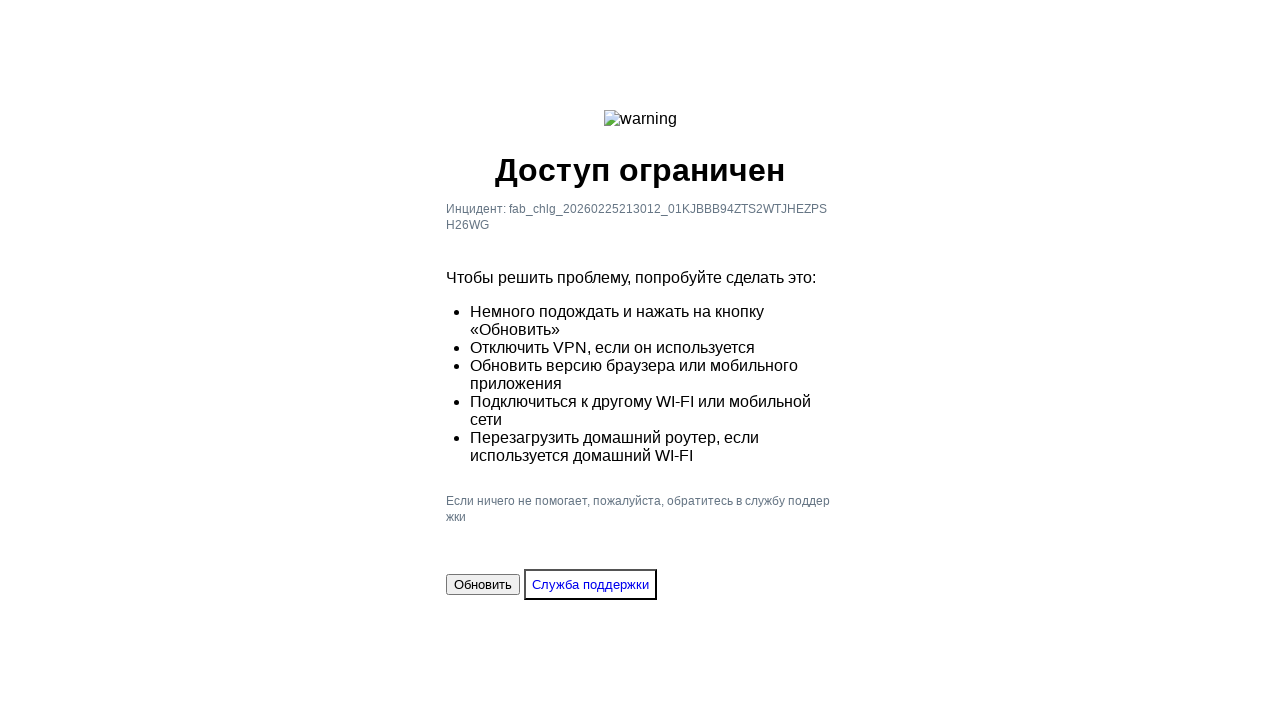

Verified that links are present on the page
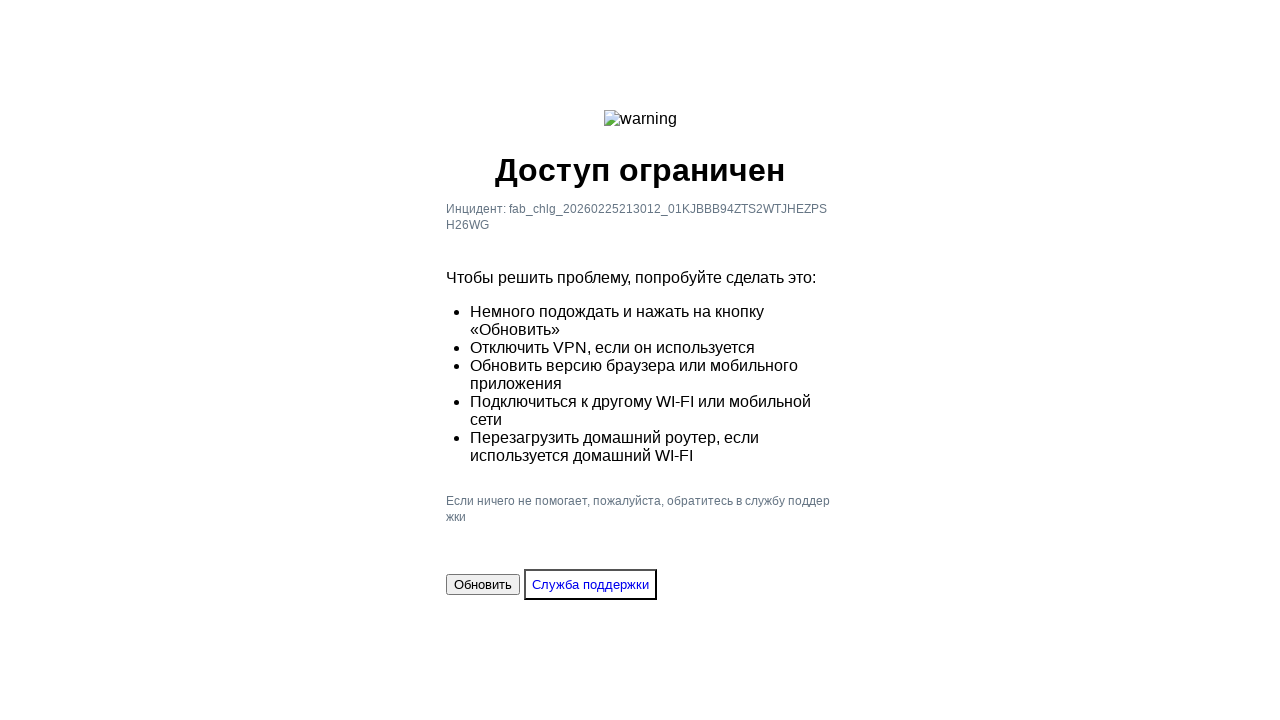

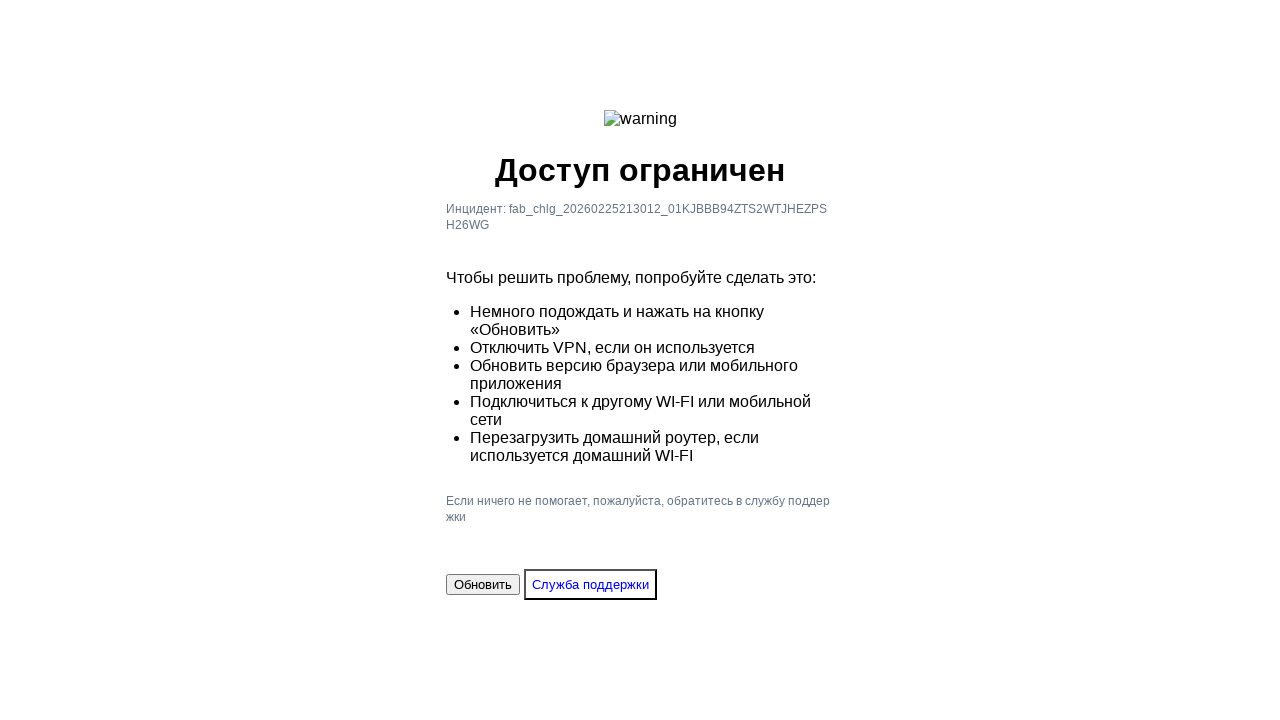